Navigates to RedBus homepage and verifies the page loads by checking the title

Starting URL: https://www.redbus.in/

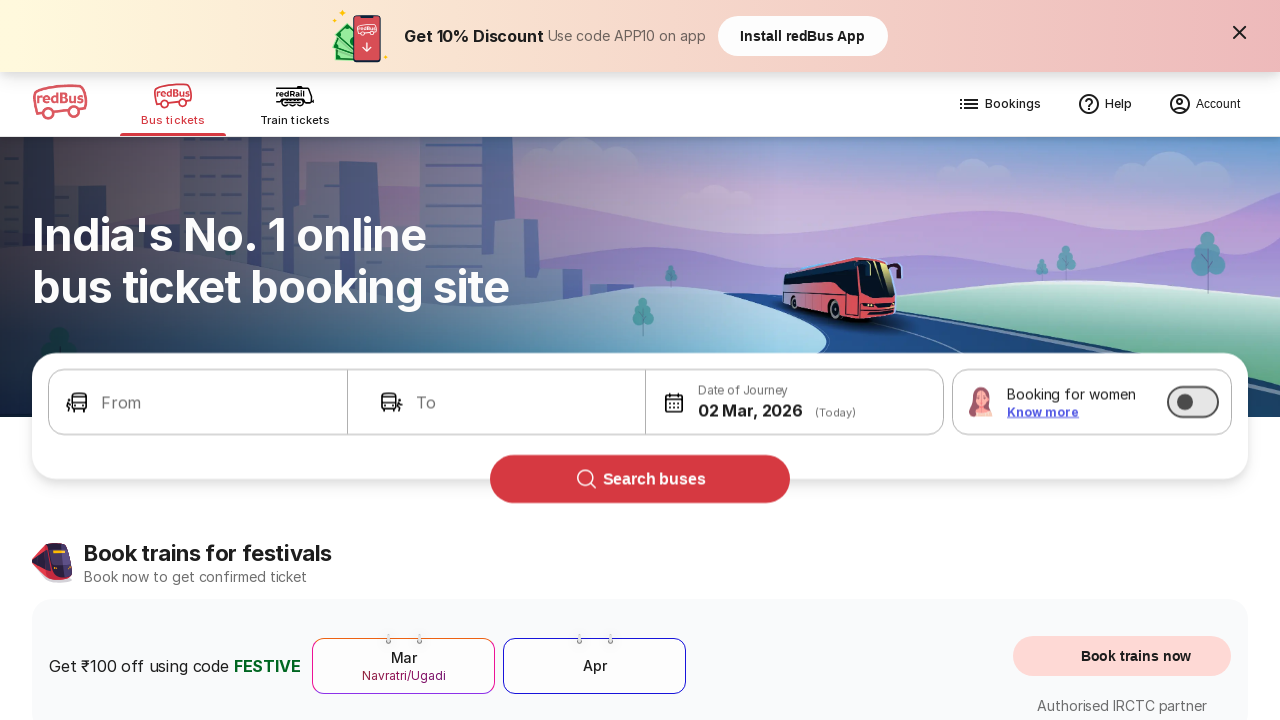

Waited for page to fully load (domcontentloaded)
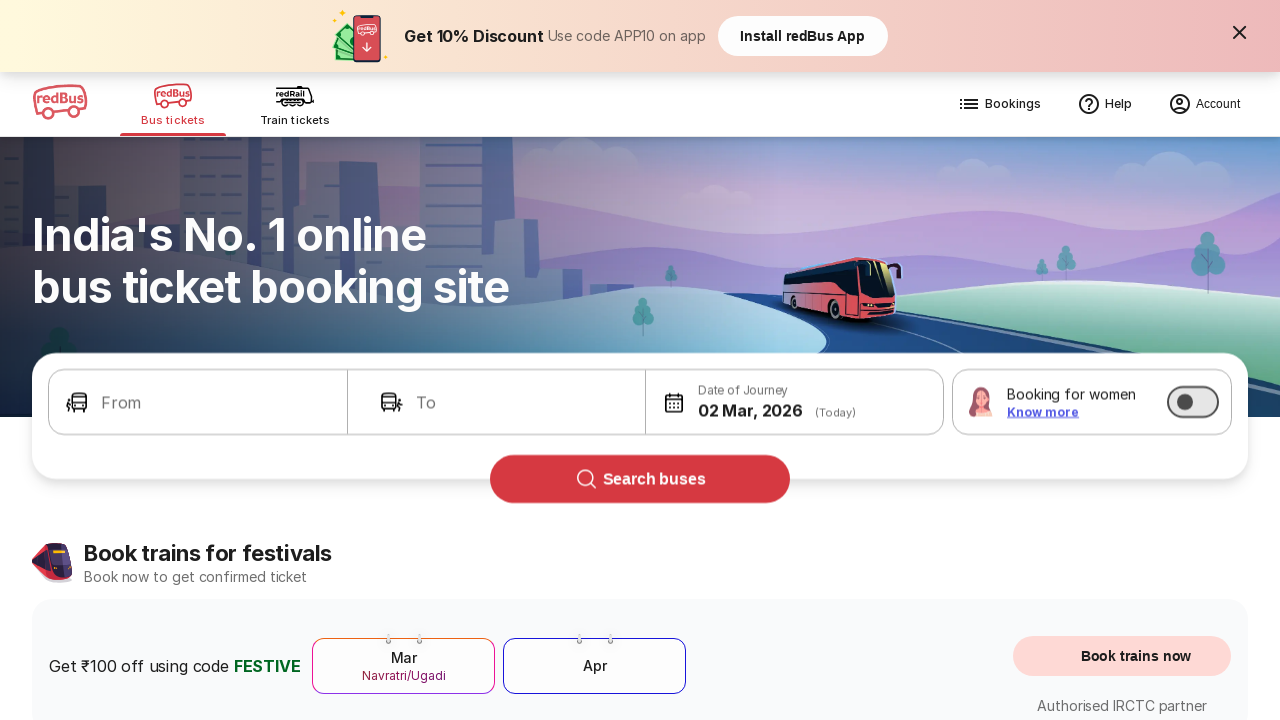

Retrieved page title: Bus Booking Online and Train Tickets at Lowest Price - redBus
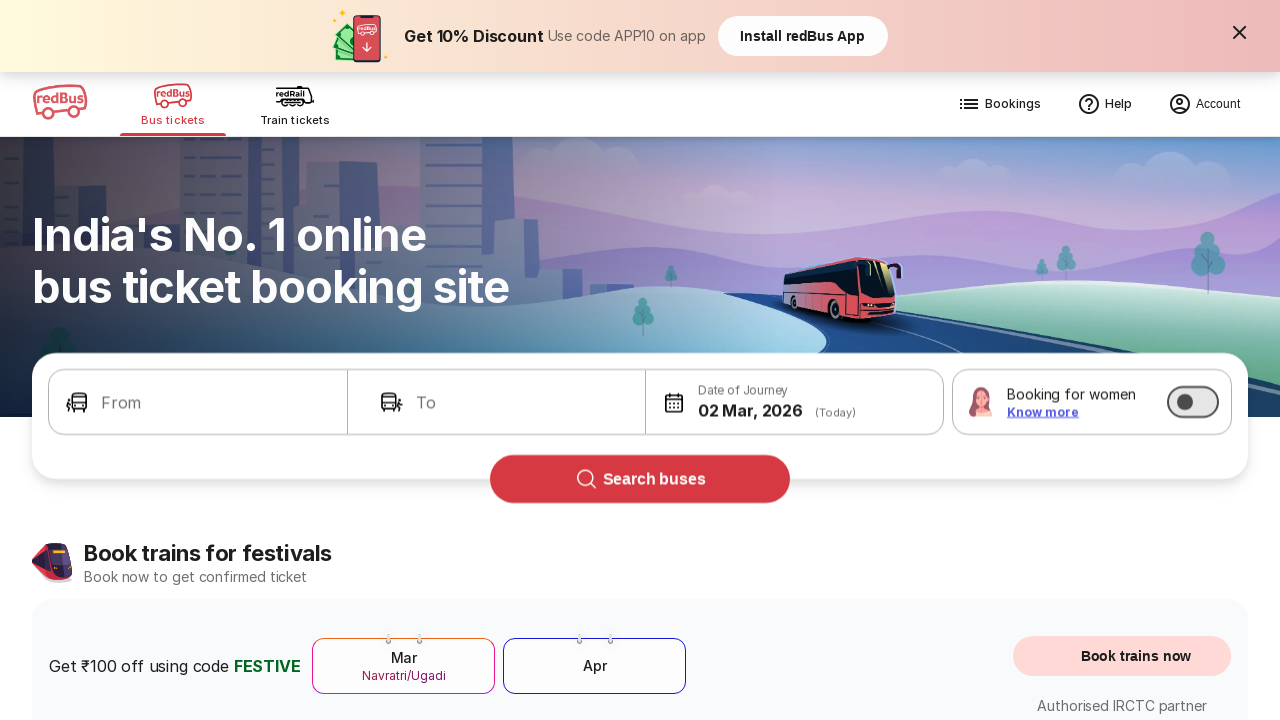

Printed page title to console
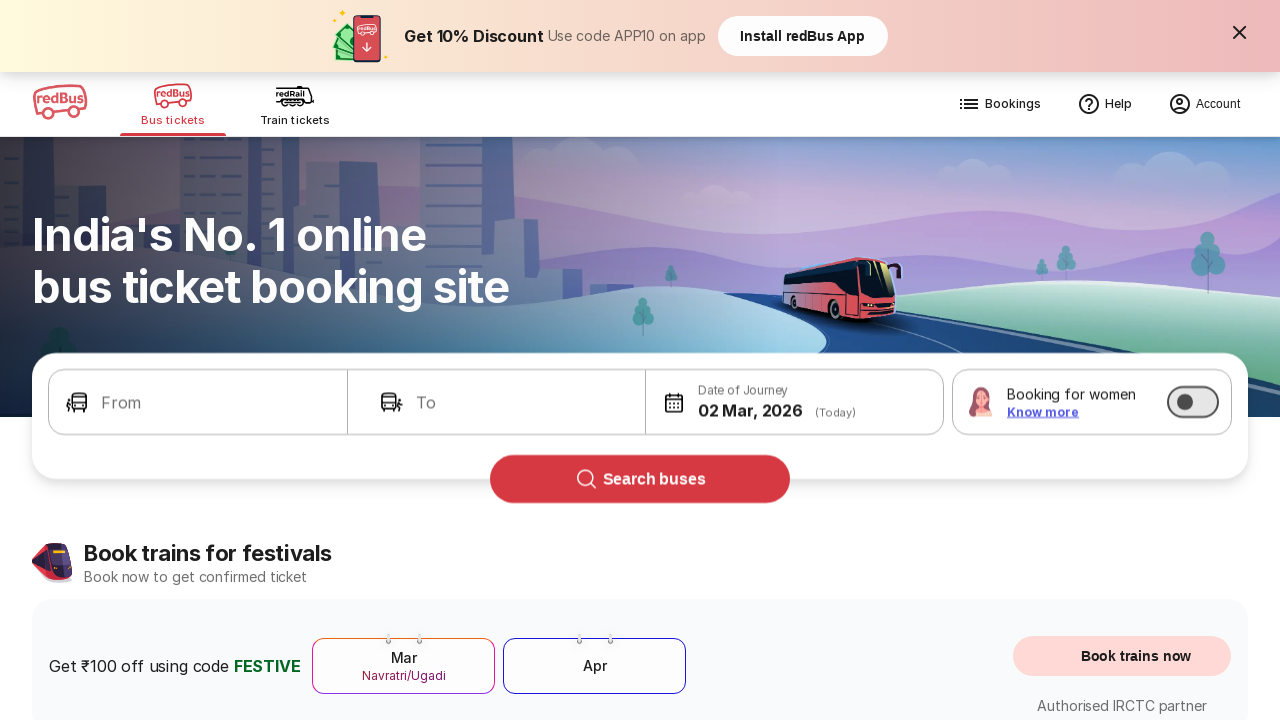

Printed page URL to console: https://www.redbus.in/
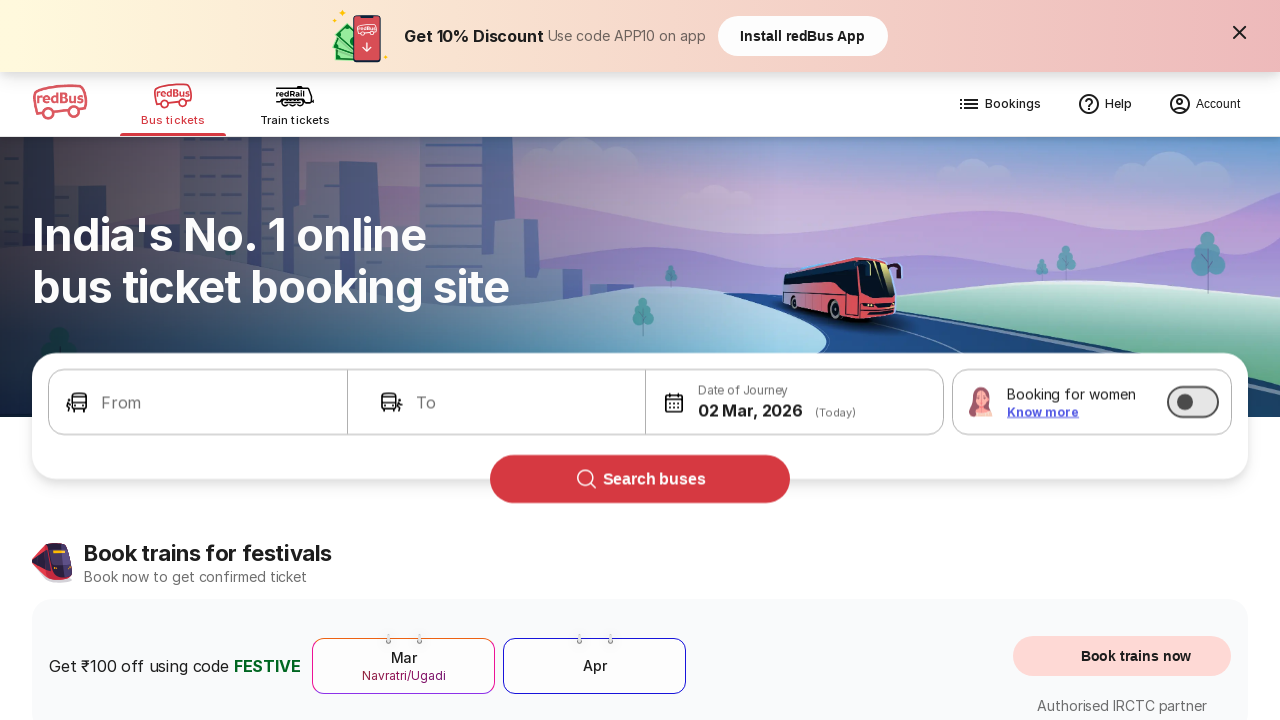

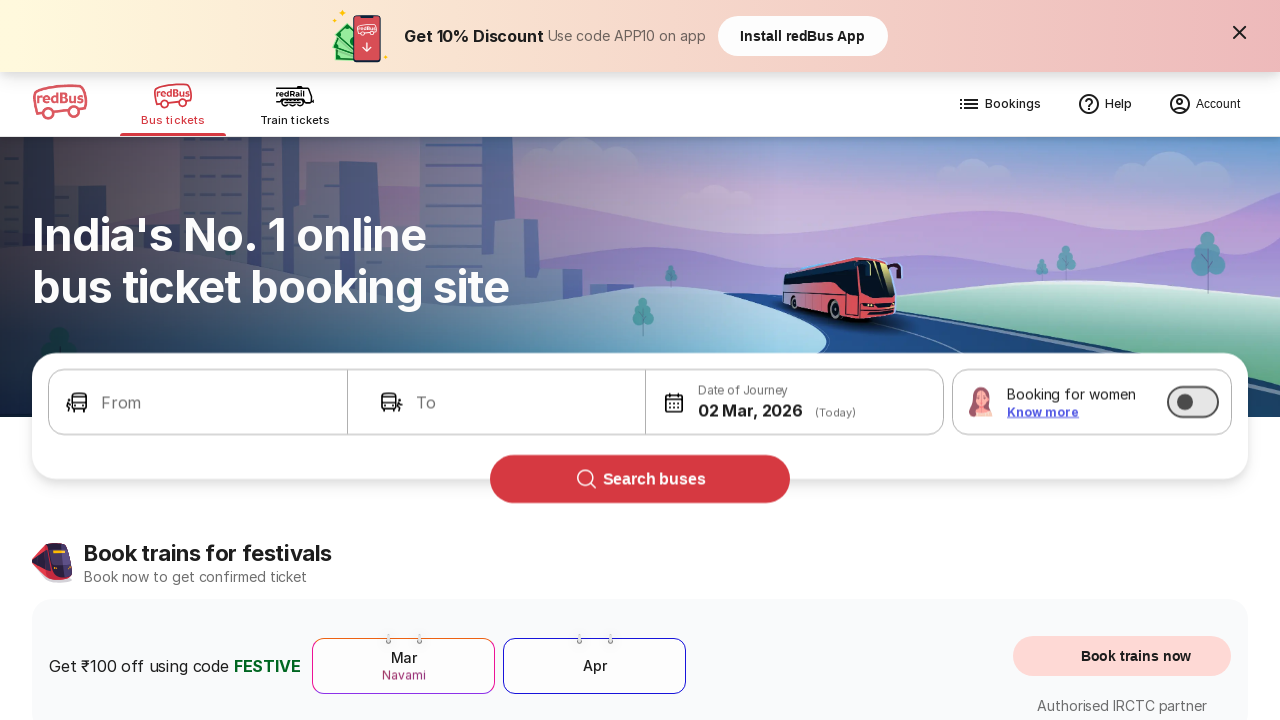